Tests that todo data persists after page reload

Starting URL: https://demo.playwright.dev/todomvc

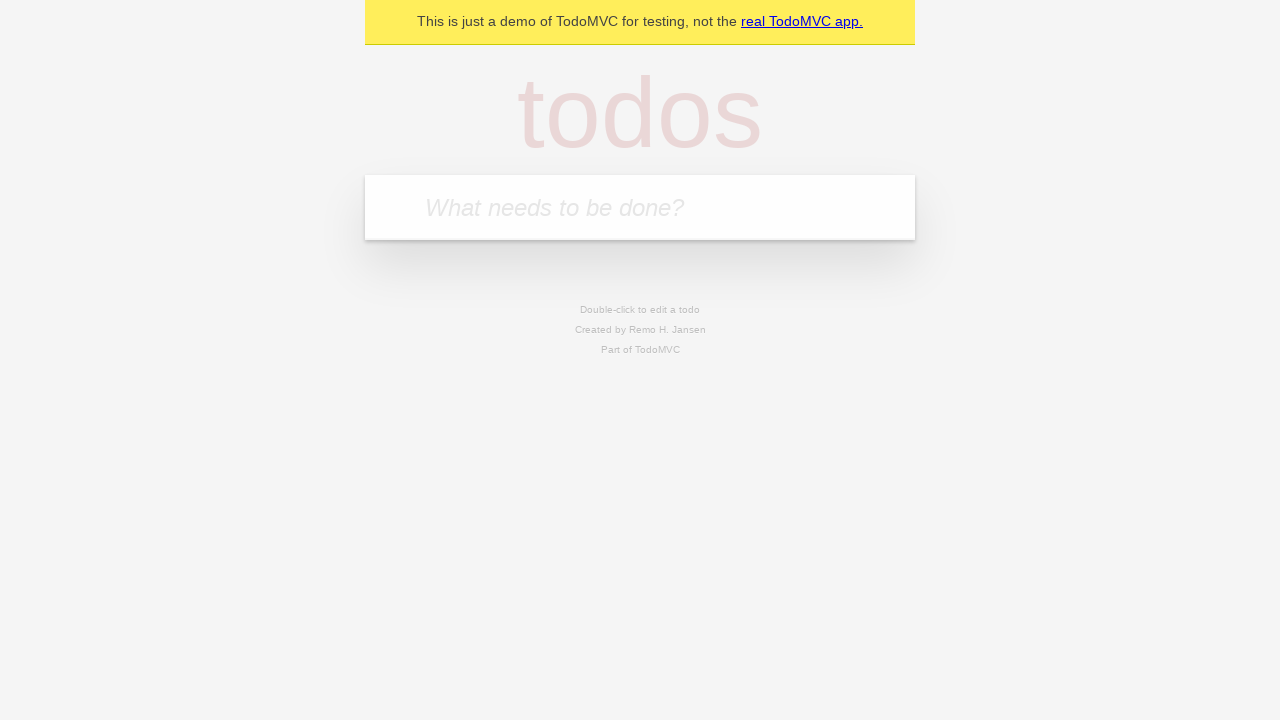

Filled todo input with 'buy some cheese' on internal:attr=[placeholder="What needs to be done?"i]
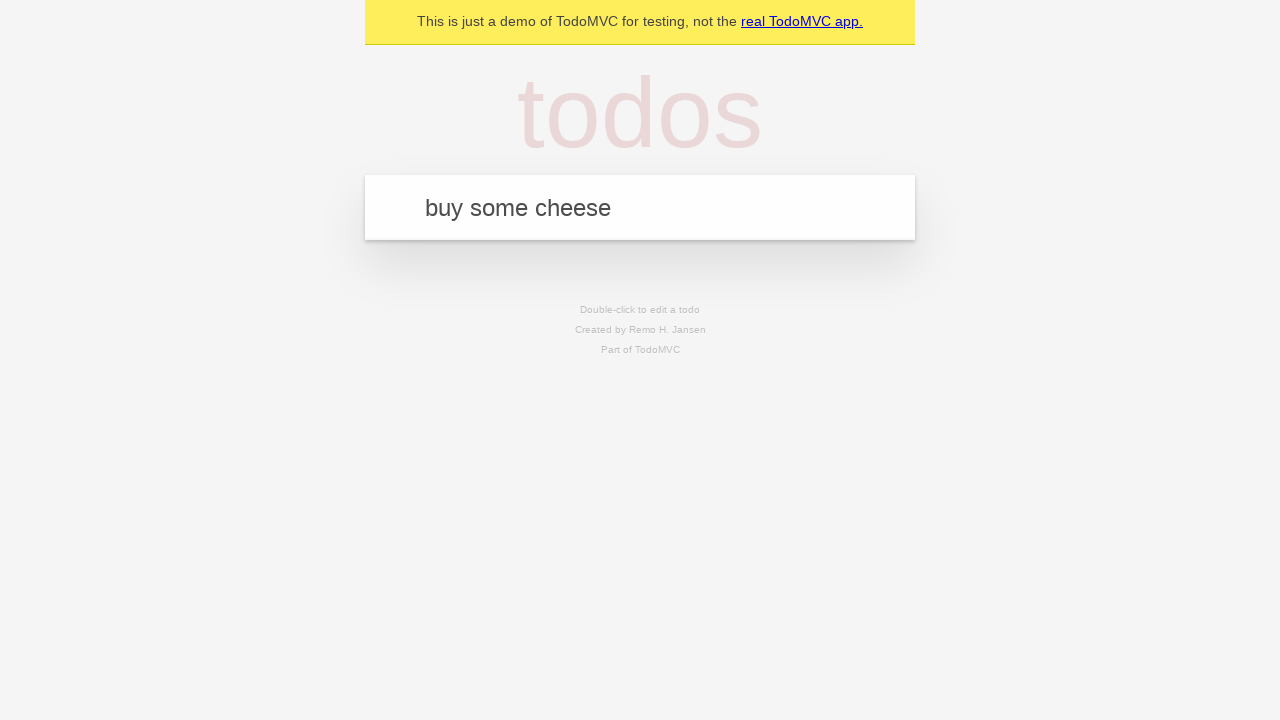

Pressed Enter to create todo 'buy some cheese' on internal:attr=[placeholder="What needs to be done?"i]
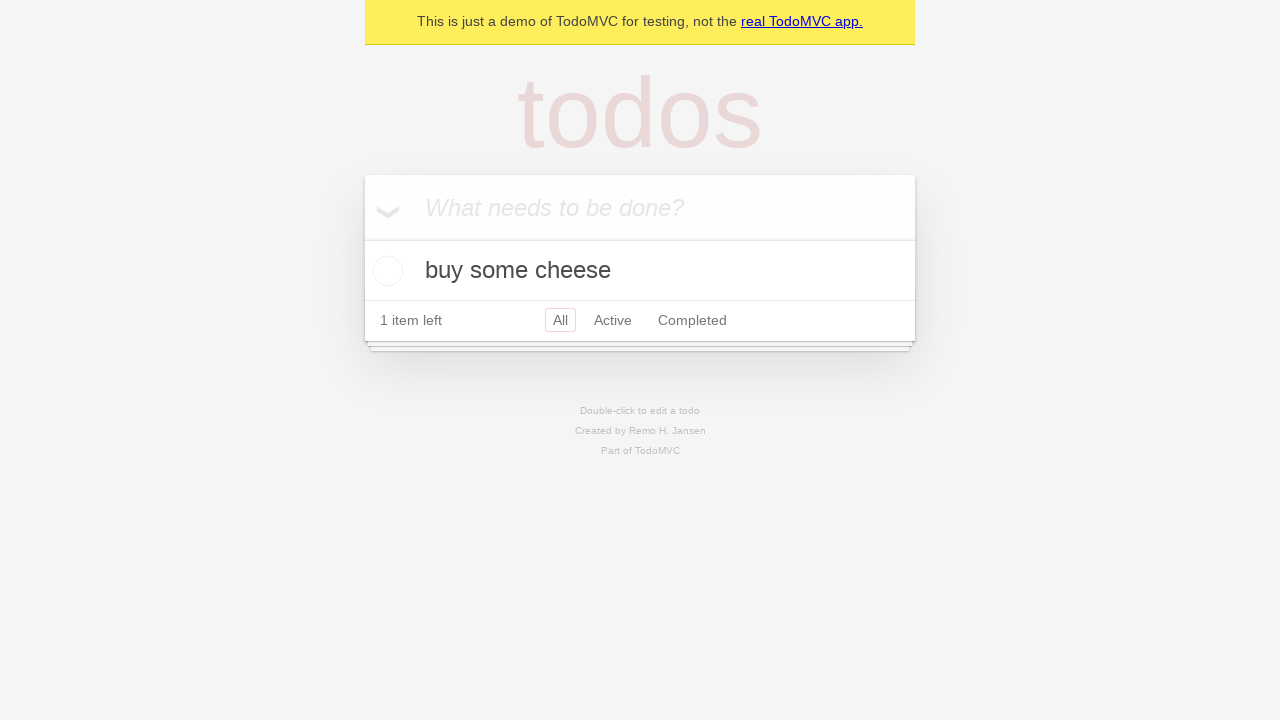

Filled todo input with 'feed the cat' on internal:attr=[placeholder="What needs to be done?"i]
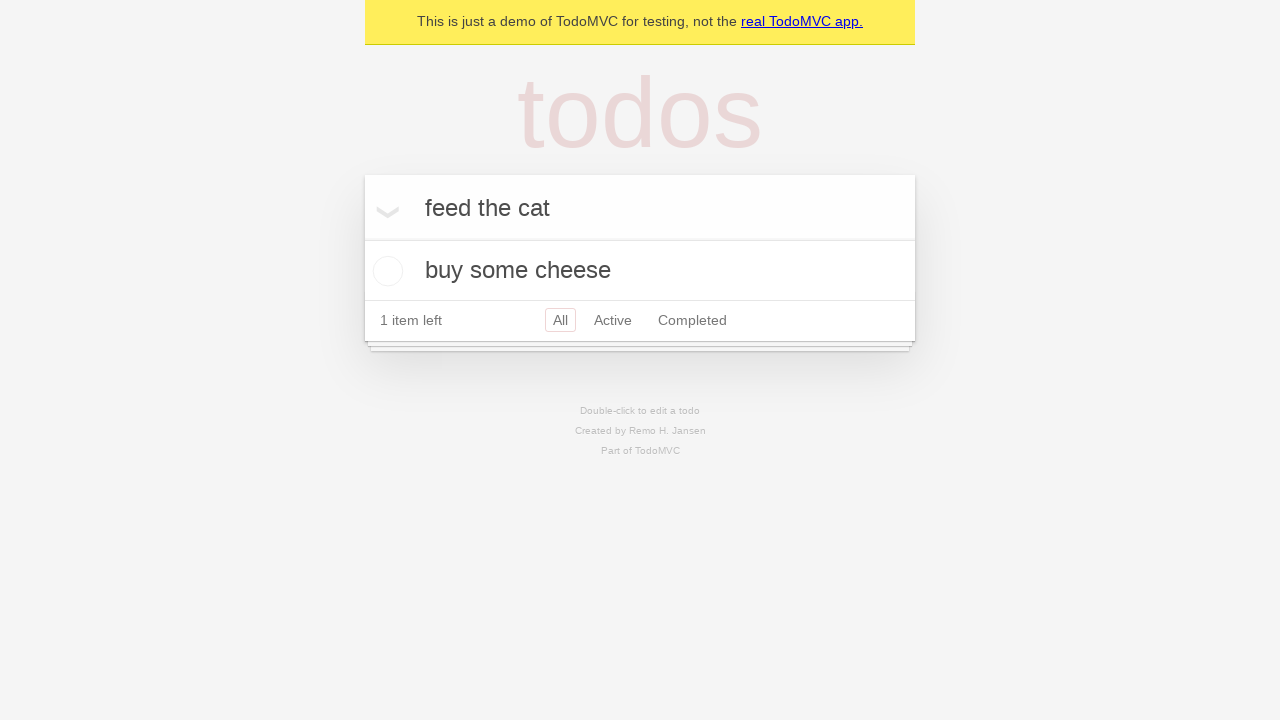

Pressed Enter to create todo 'feed the cat' on internal:attr=[placeholder="What needs to be done?"i]
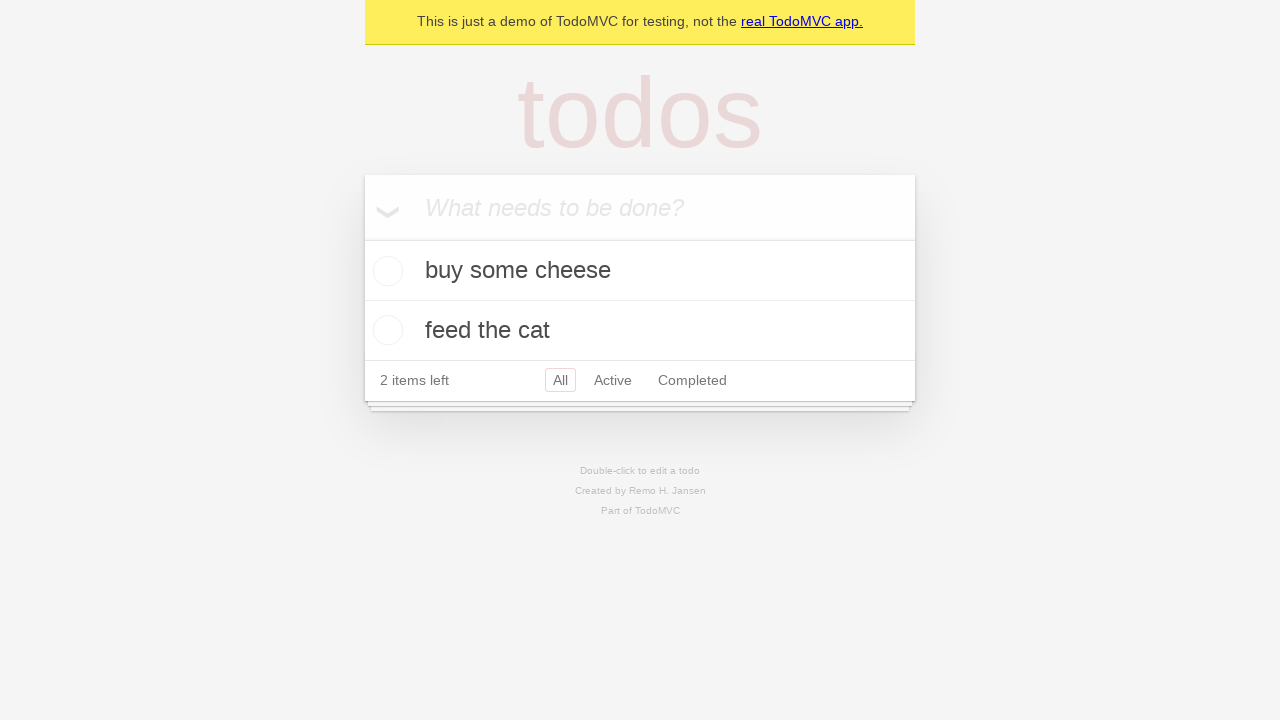

Waited for both todos to appear (2 todo items loaded)
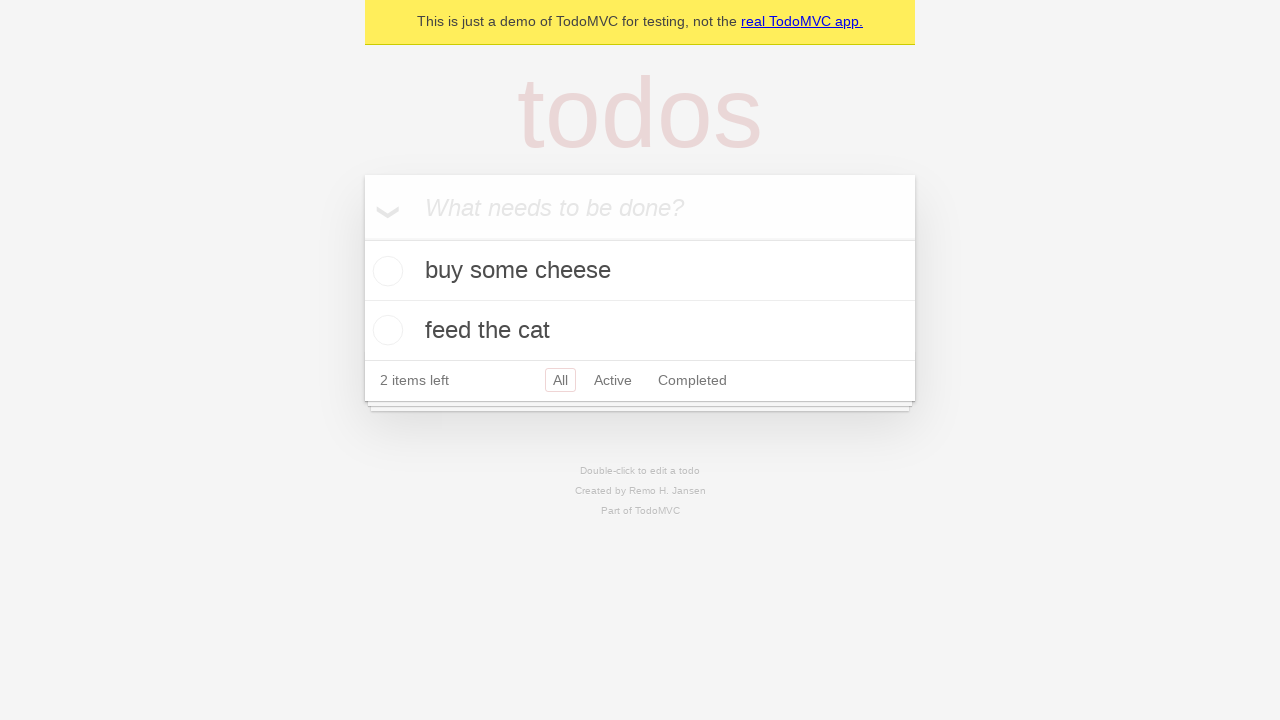

Located all todo items
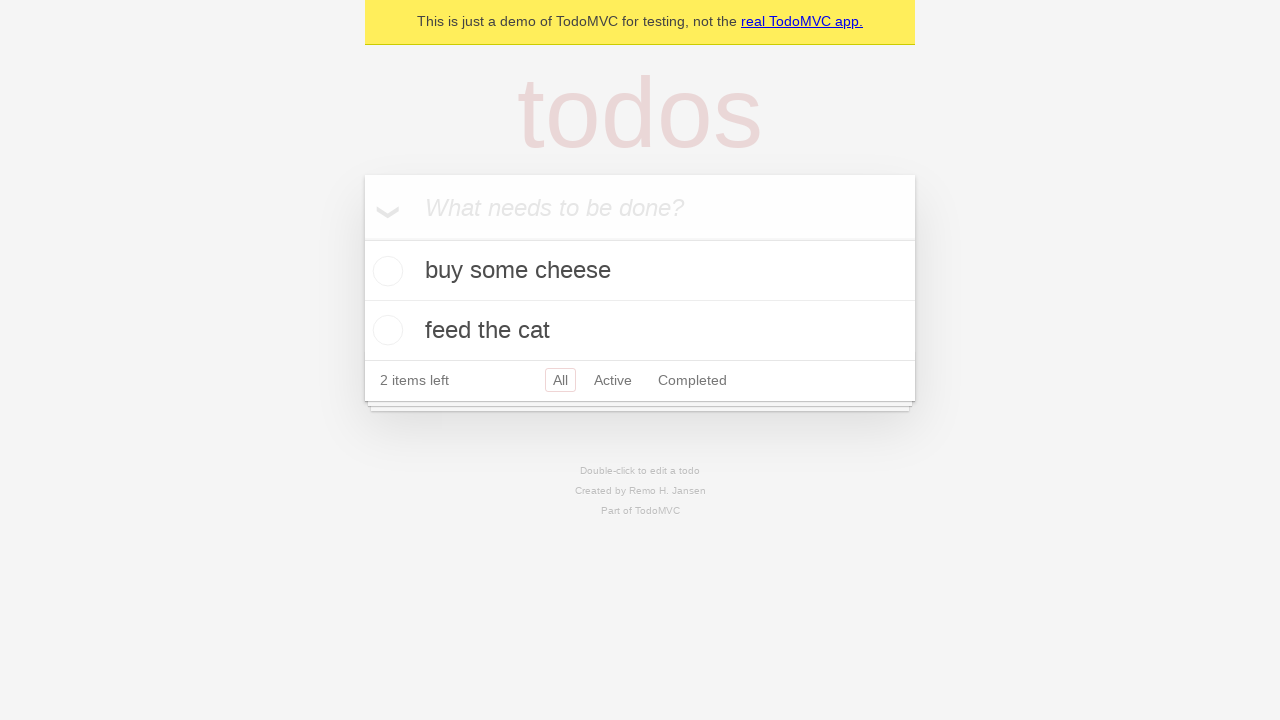

Located checkbox for first todo item
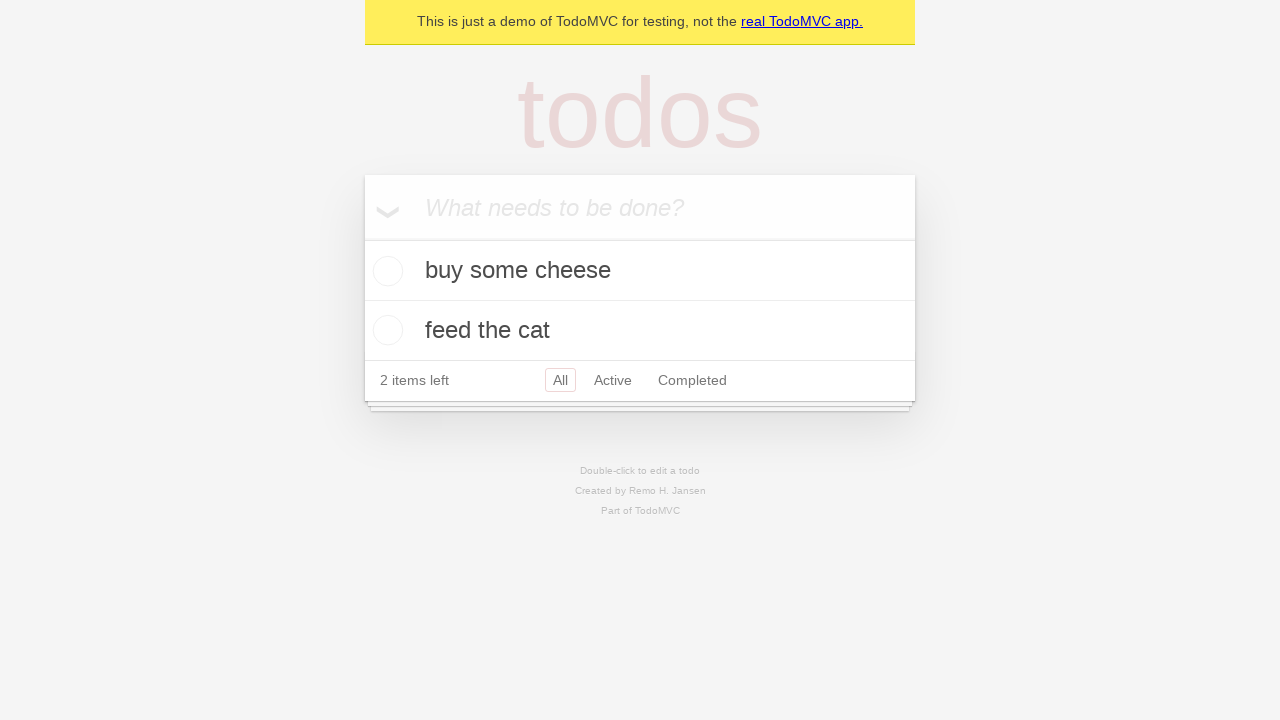

Checked the first todo item at (385, 271) on internal:testid=[data-testid="todo-item"s] >> nth=0 >> internal:role=checkbox
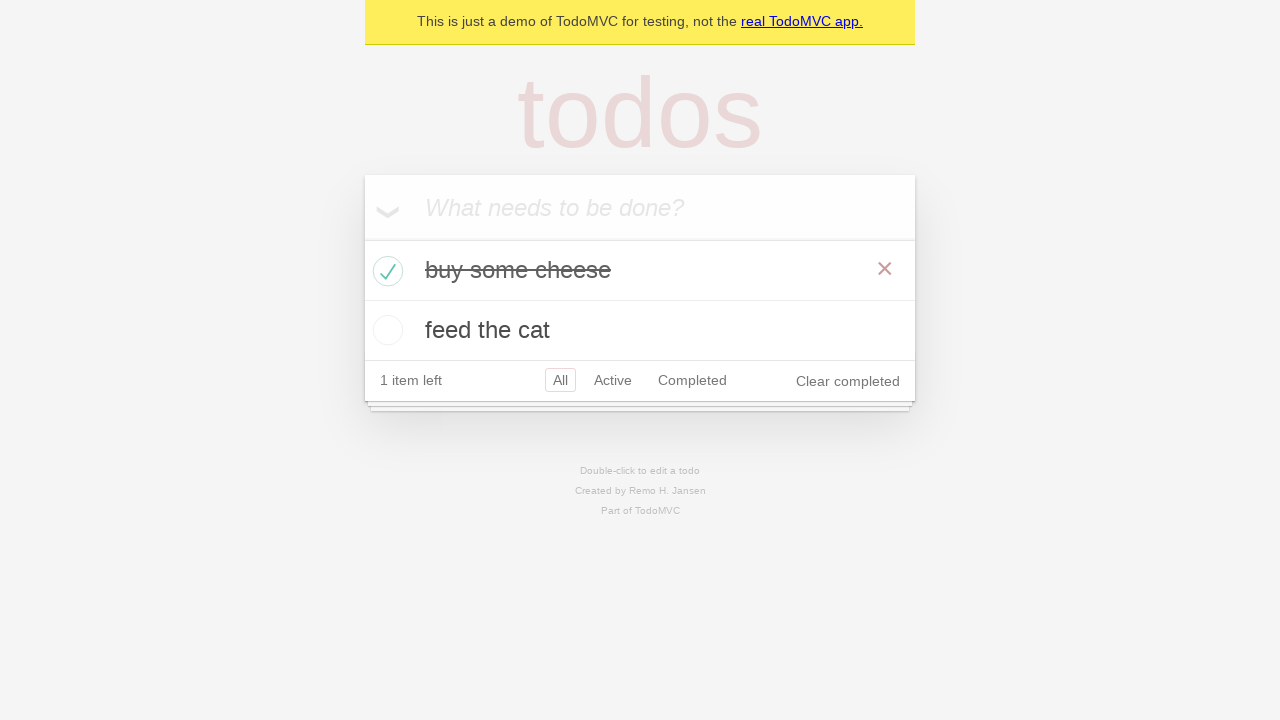

Reloaded the page
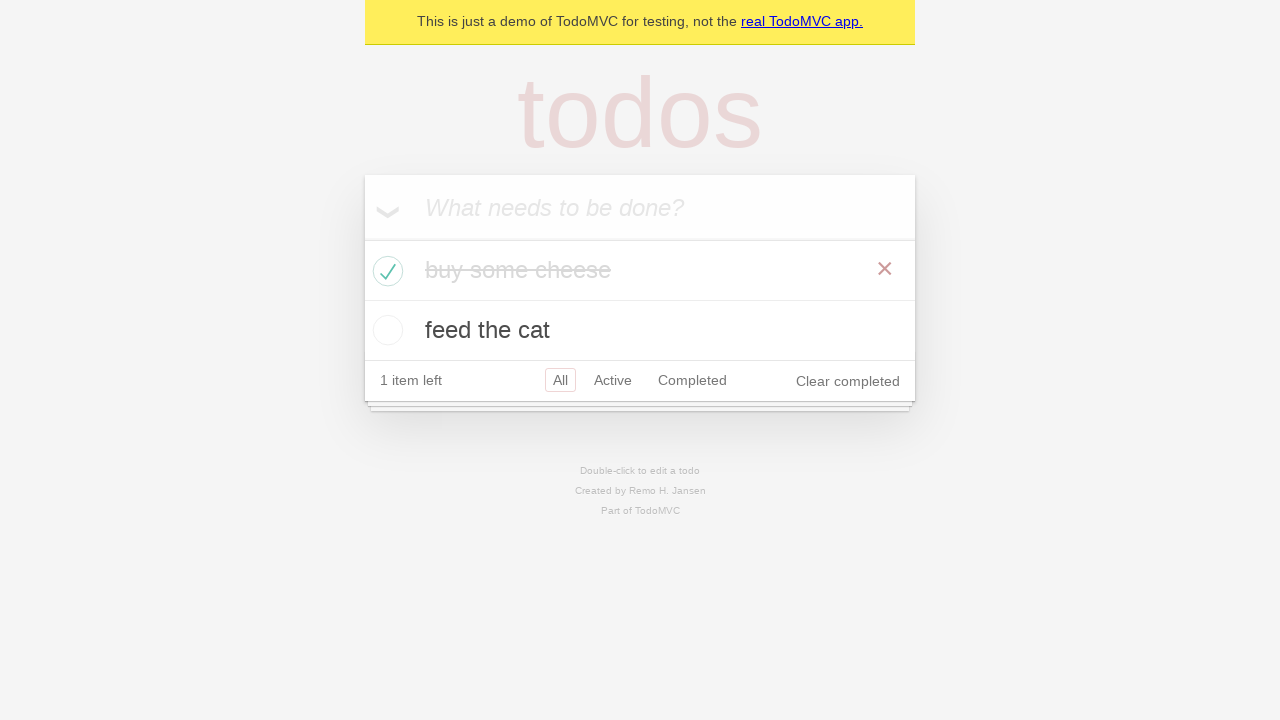

Waited for todos to persist after page reload (2 todo items loaded)
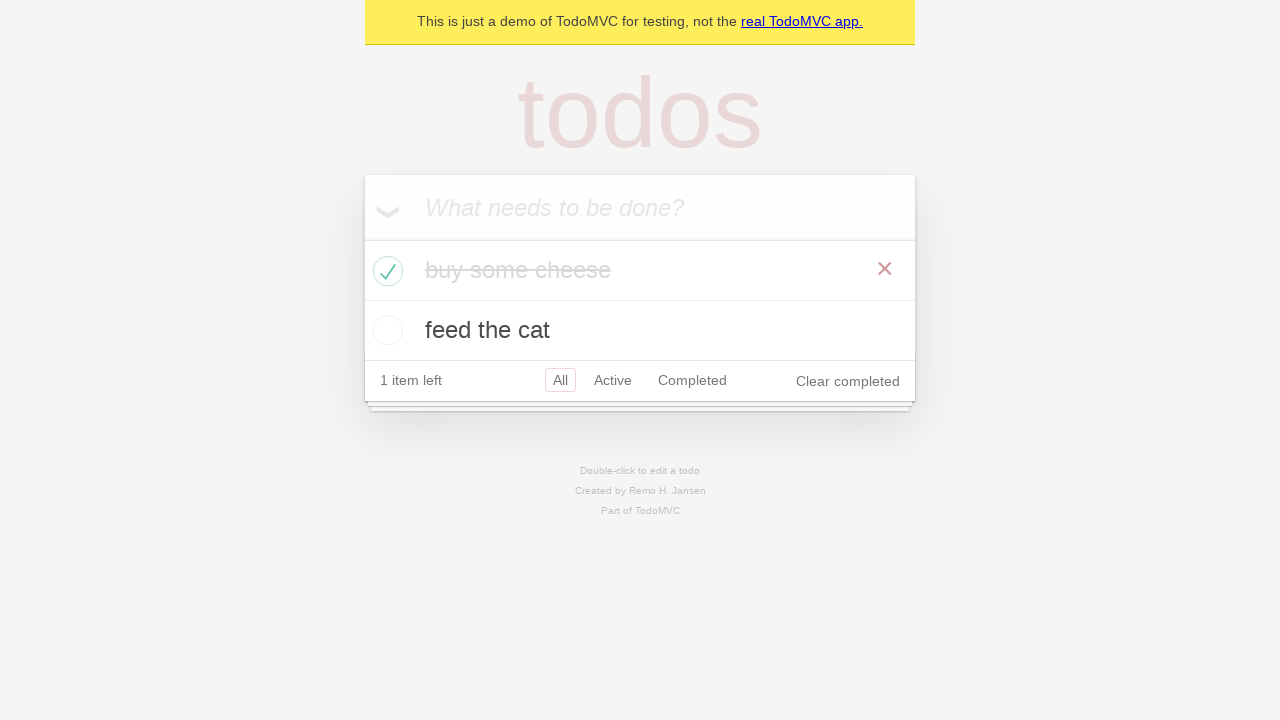

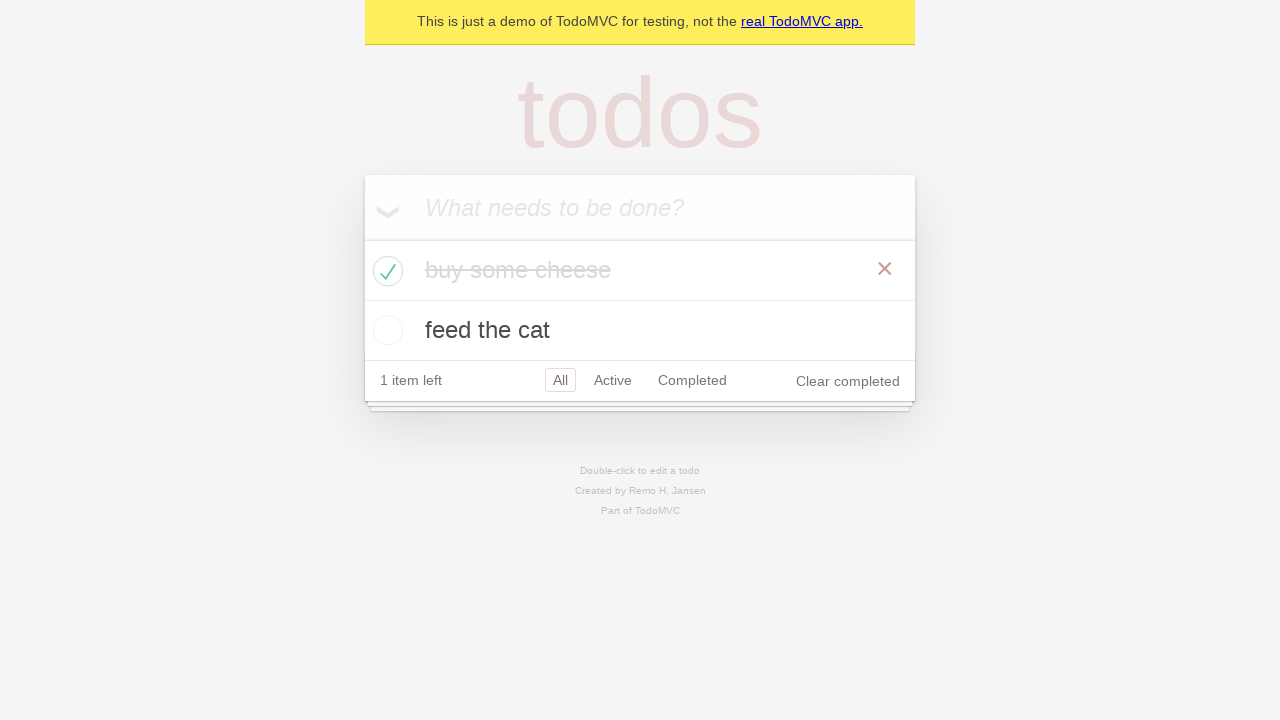